Navigates to a page with multiple buttons and clicks on a specific button identified by its name attribute

Starting URL: https://practice.cydeo.com/multiple_buttons

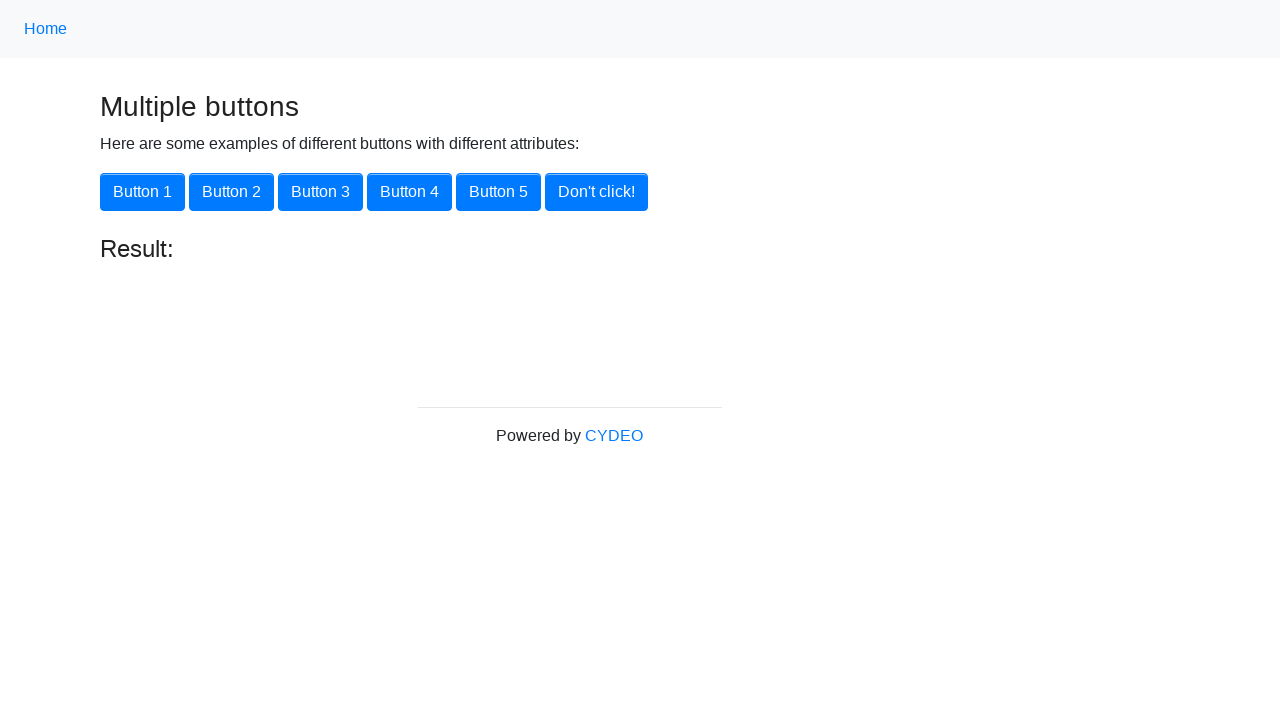

Clicked button with name='button2' at (232, 192) on button[name='button2']
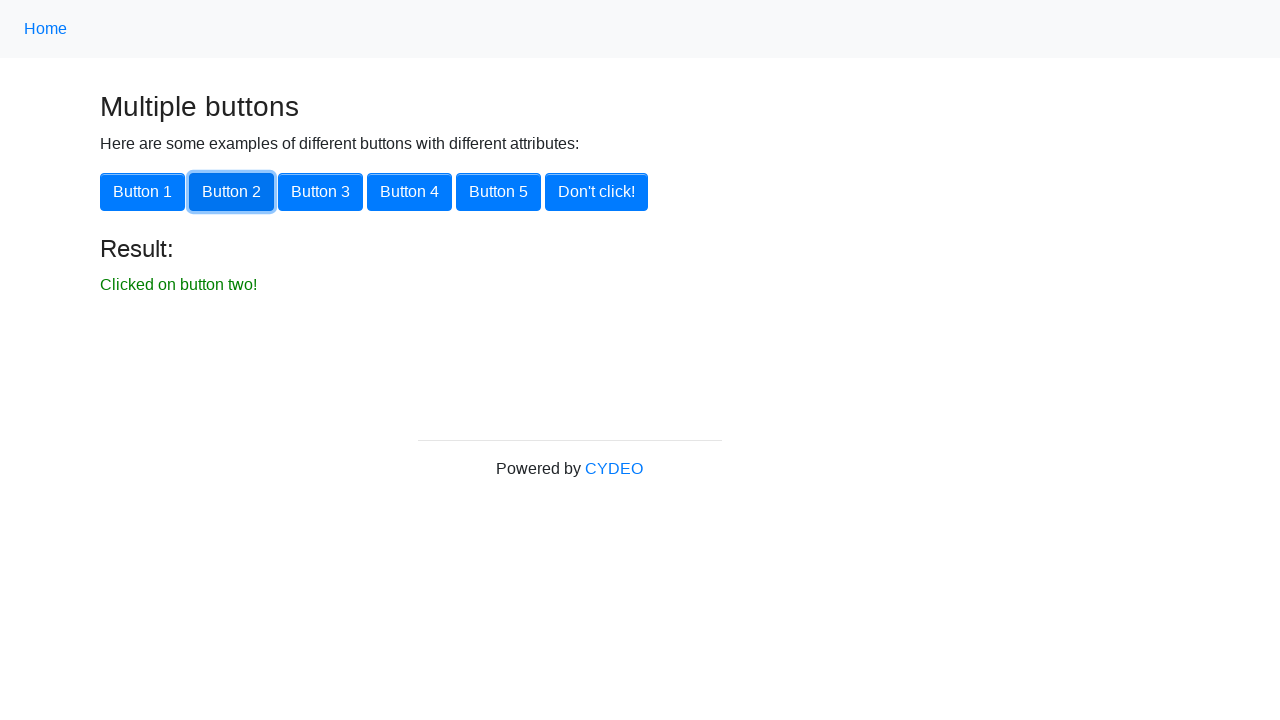

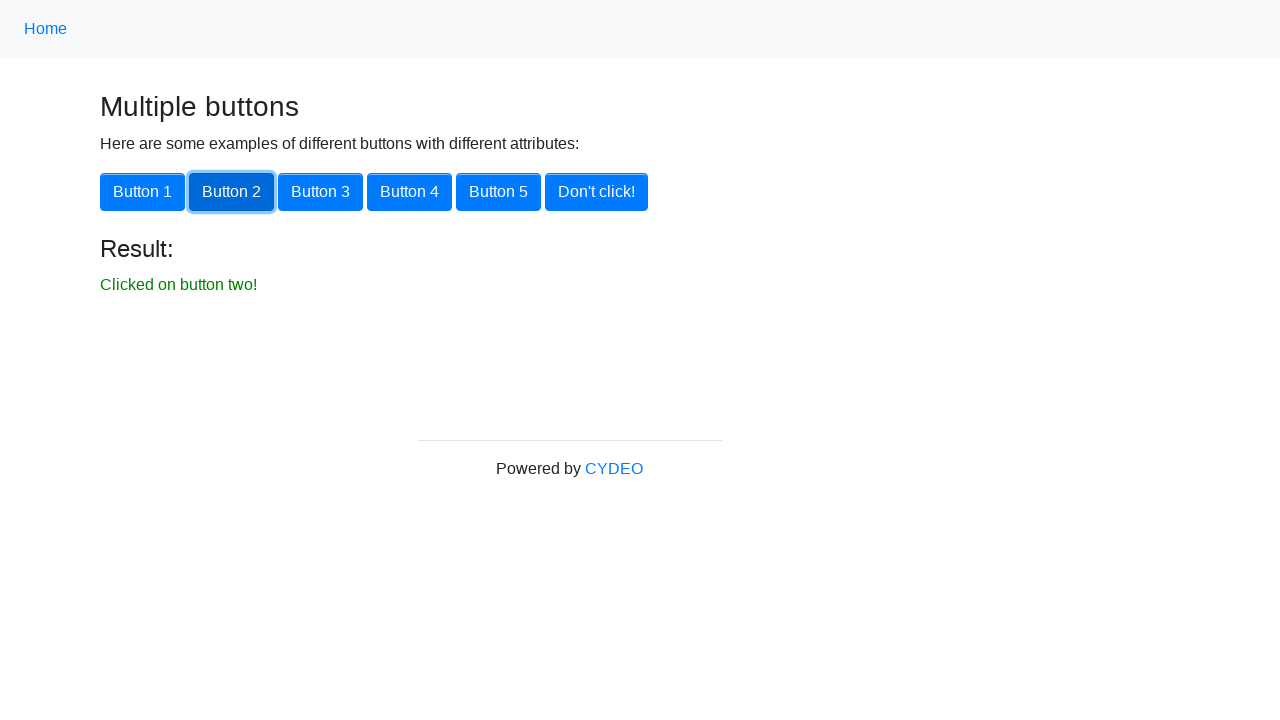